Tests interacting with a popup window by clicking a button, switching to the popup, typing in a textarea, and closing it

Starting URL: https://wcaquino.me/selenium/componentes.html

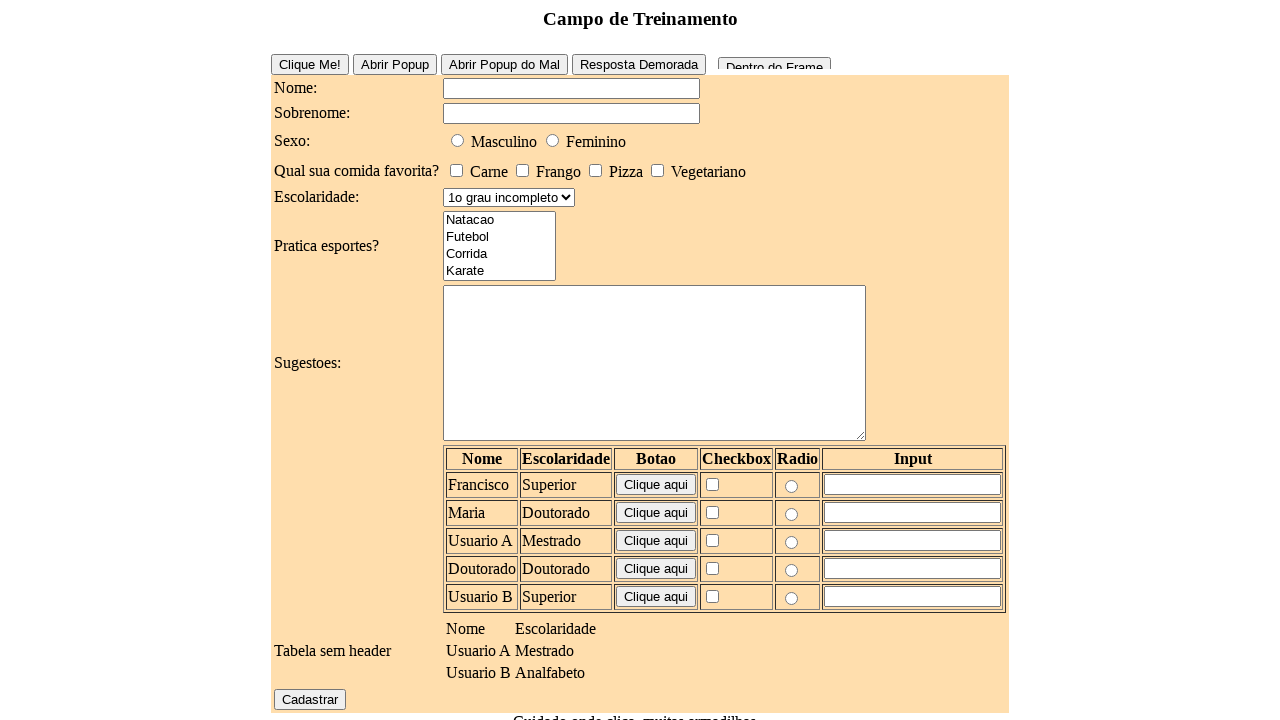

Clicked button to open popup window at (394, 64) on #buttonPopUpEasy
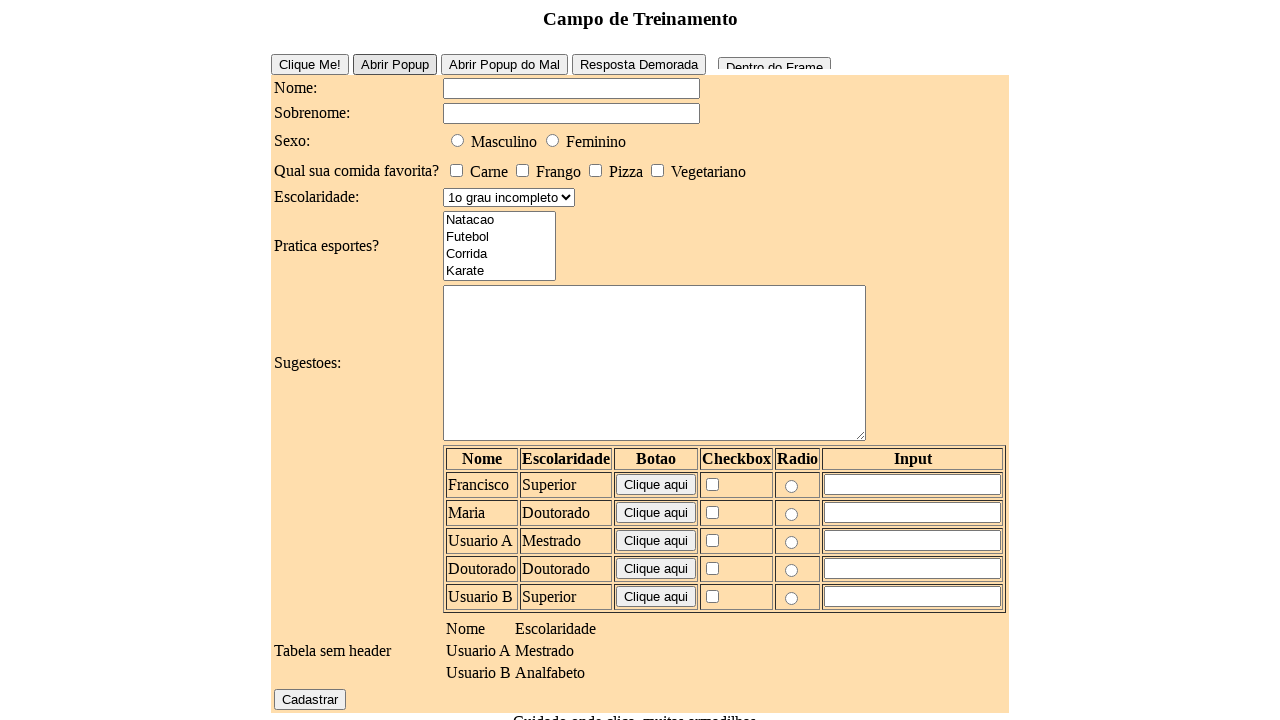

Popup window opened and captured
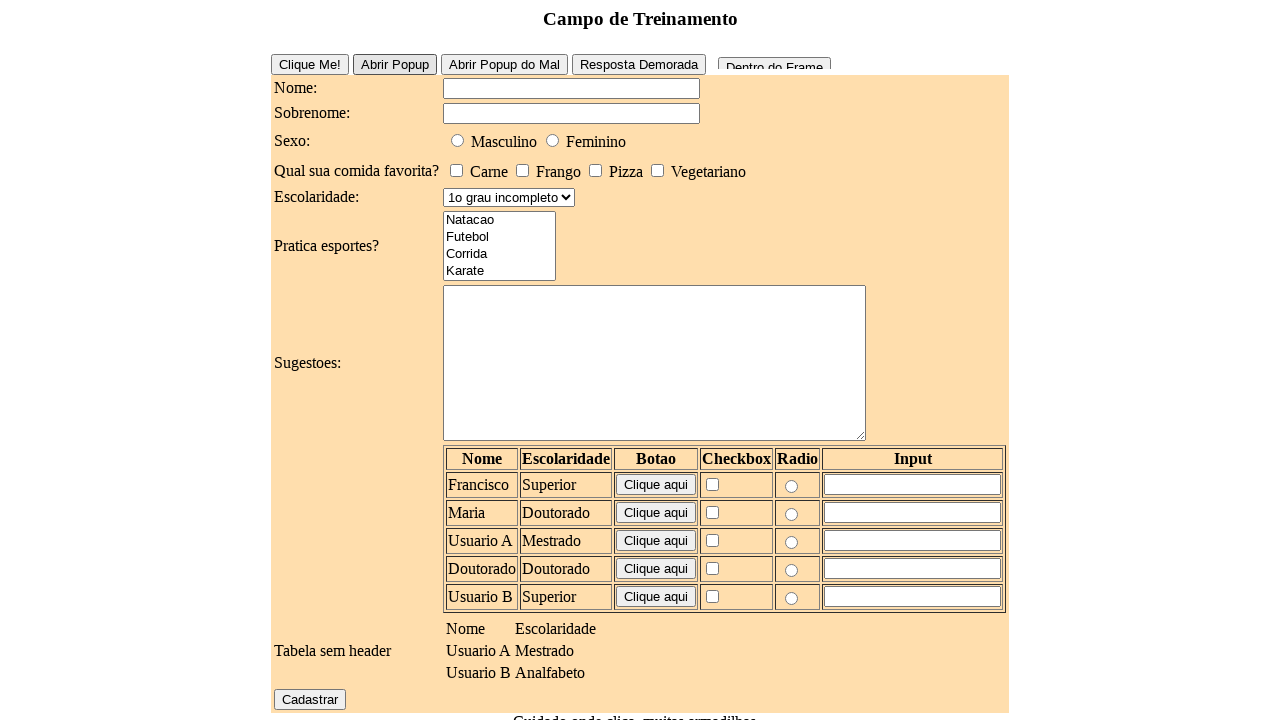

Popup page loaded successfully
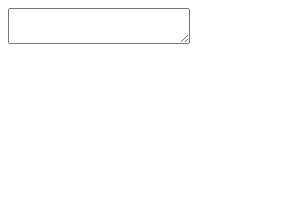

Typed 'Vai dar certo' in popup textarea on textarea
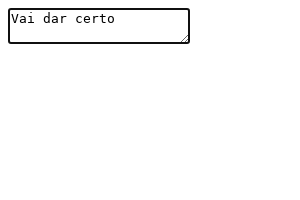

Closed popup window
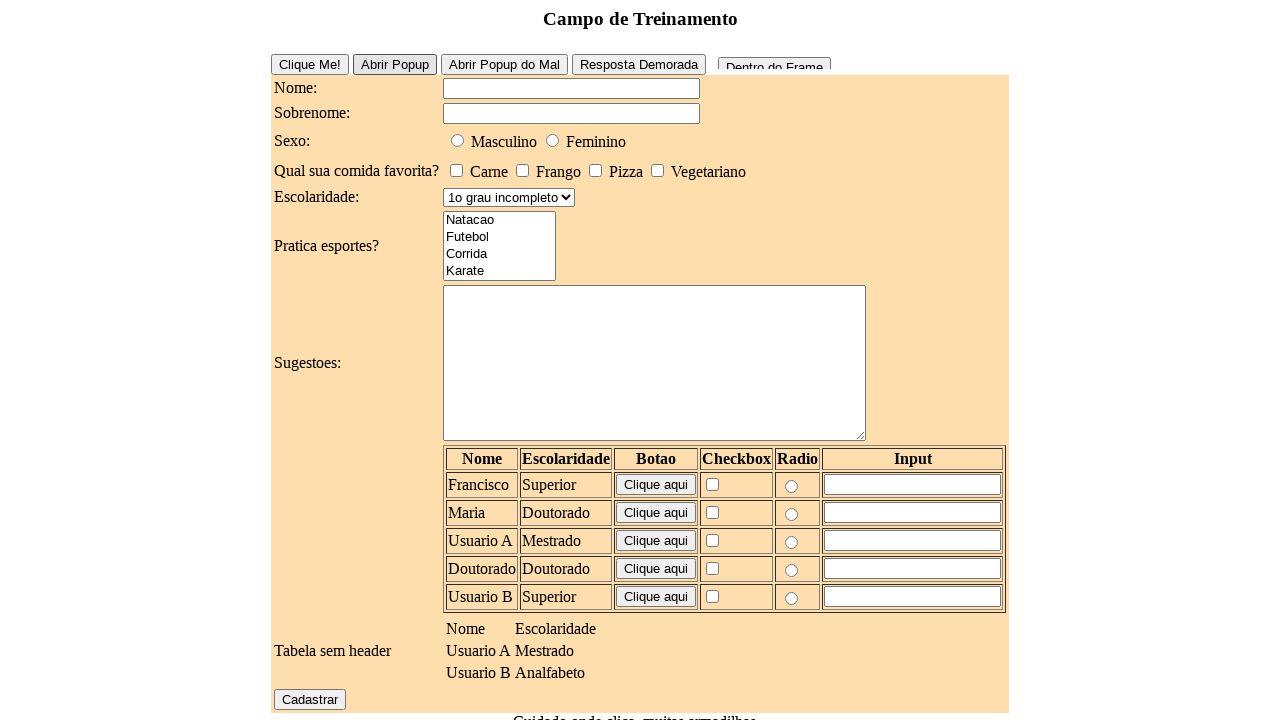

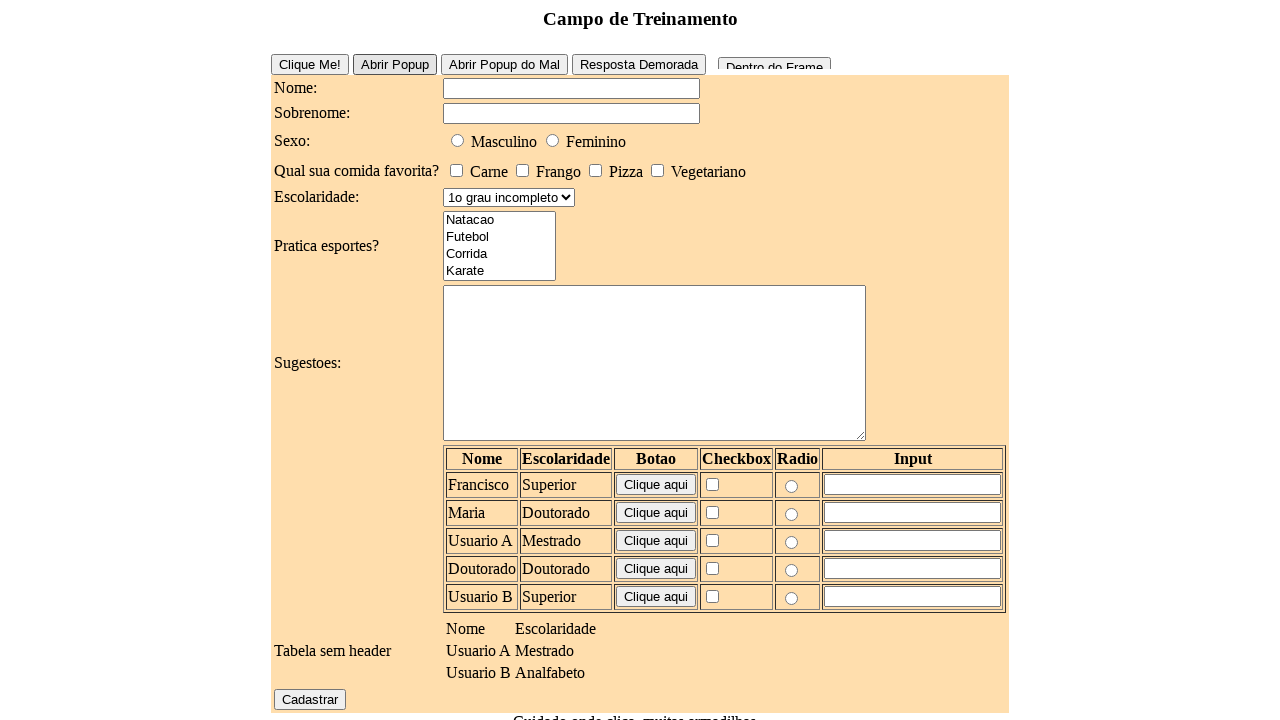